Tests checkbox selection functionality by finding color checkboxes on a page and selecting the Yellow and Orange options.

Starting URL: https://selenium08.blogspot.com/2019/07/check-box-and-radio-buttons.html

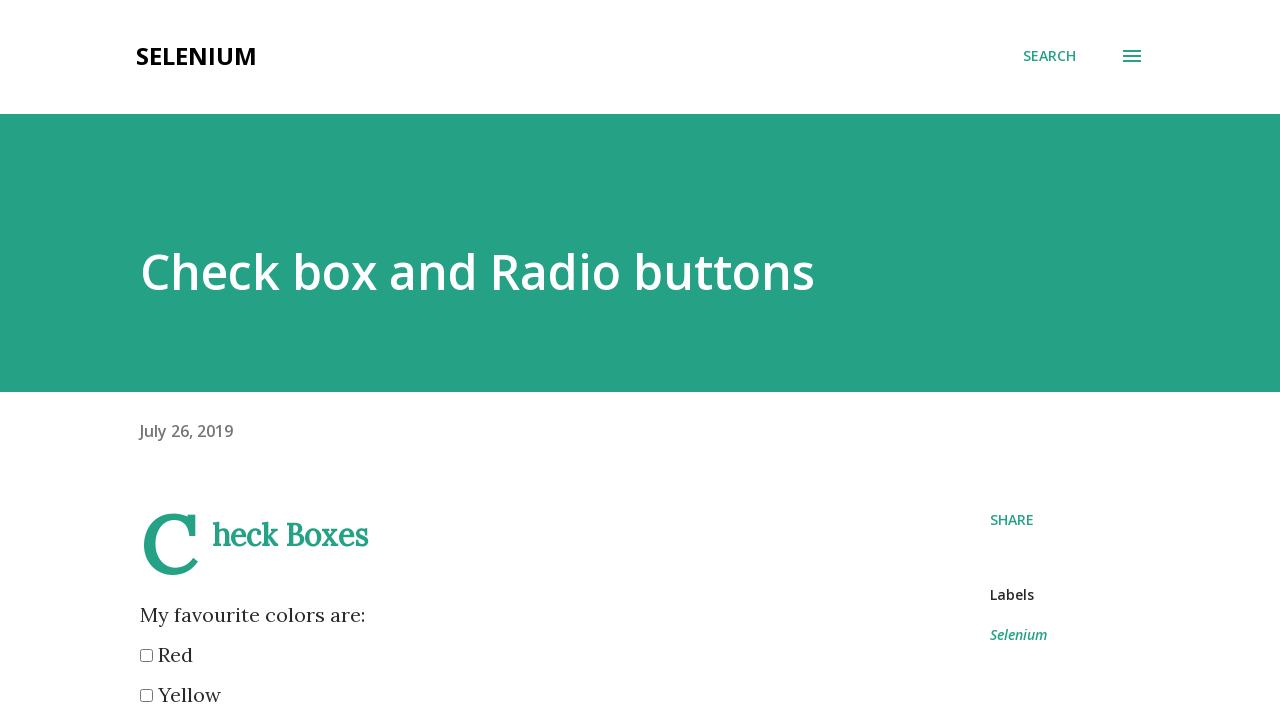

Waited for color checkboxes to be present on the page
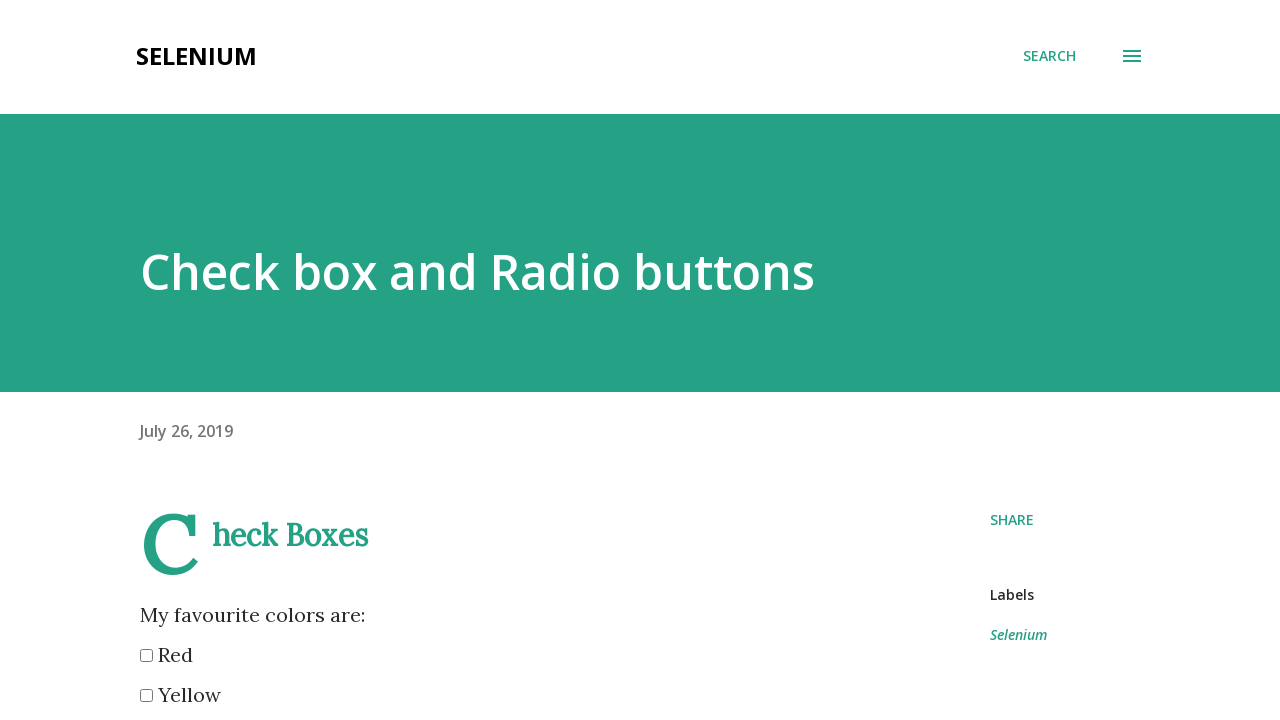

Located all color checkbox elements
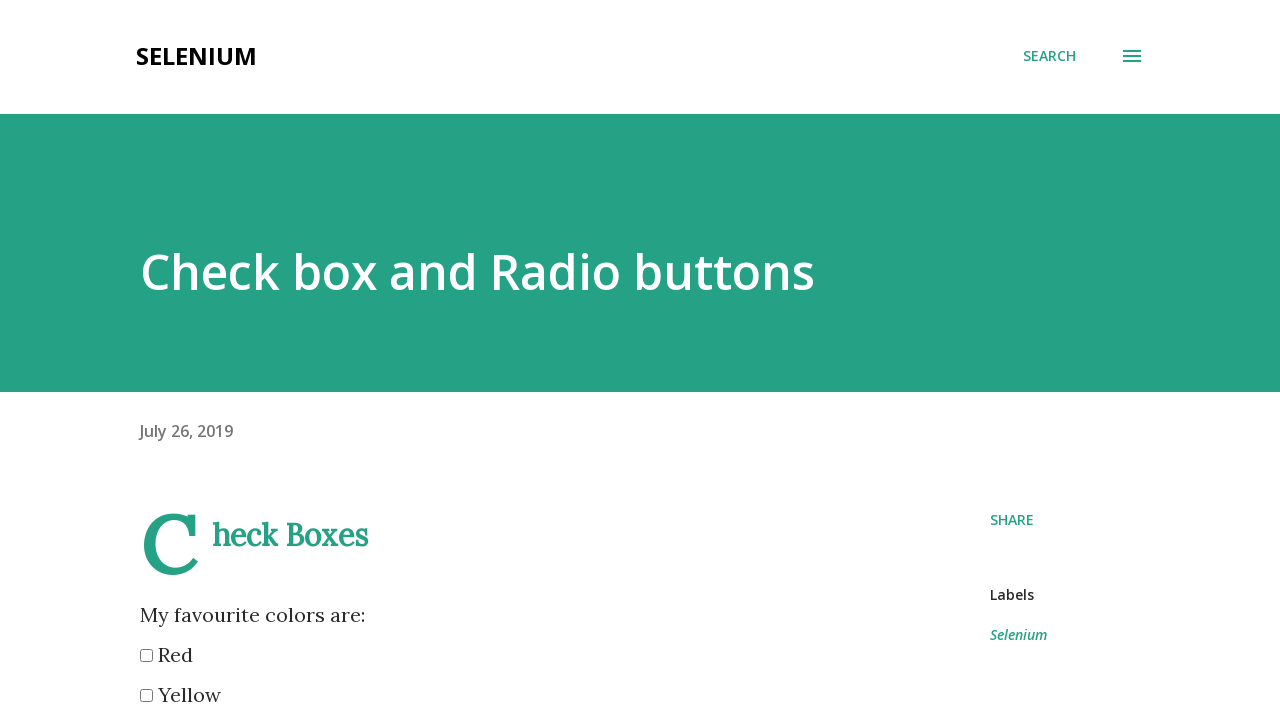

Found 6 color checkboxes
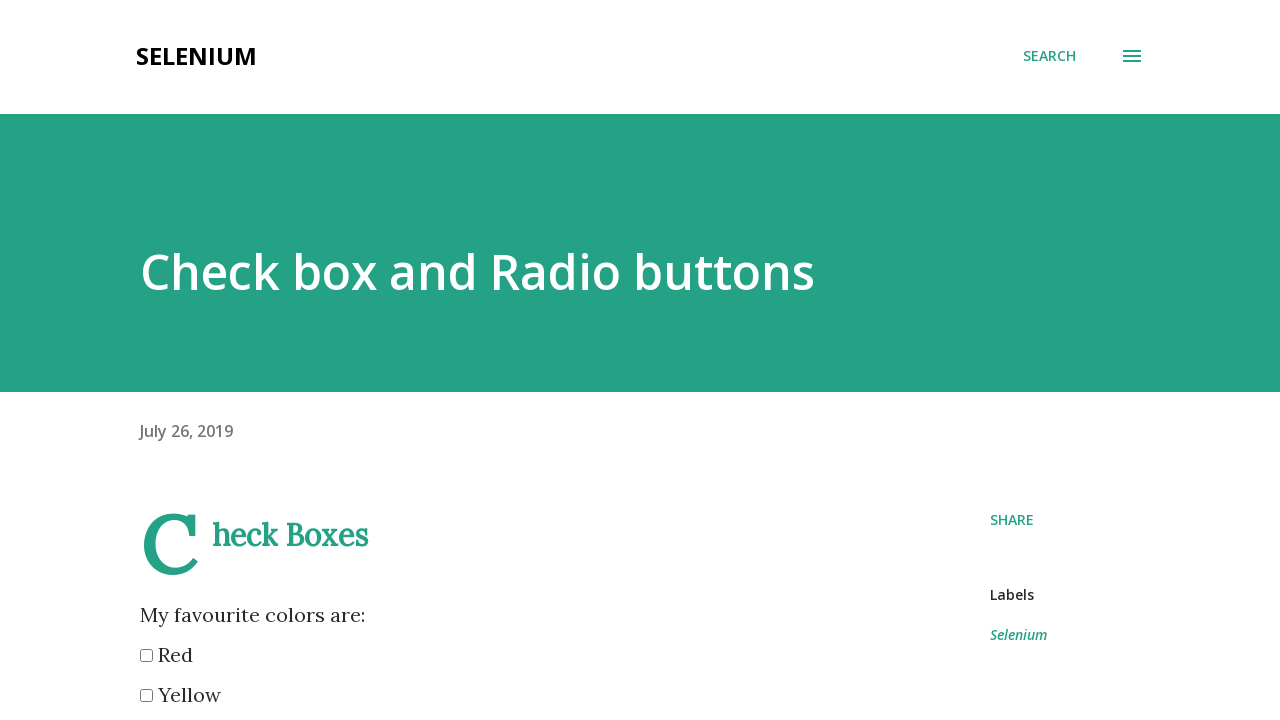

Retrieved checkbox element at index 0
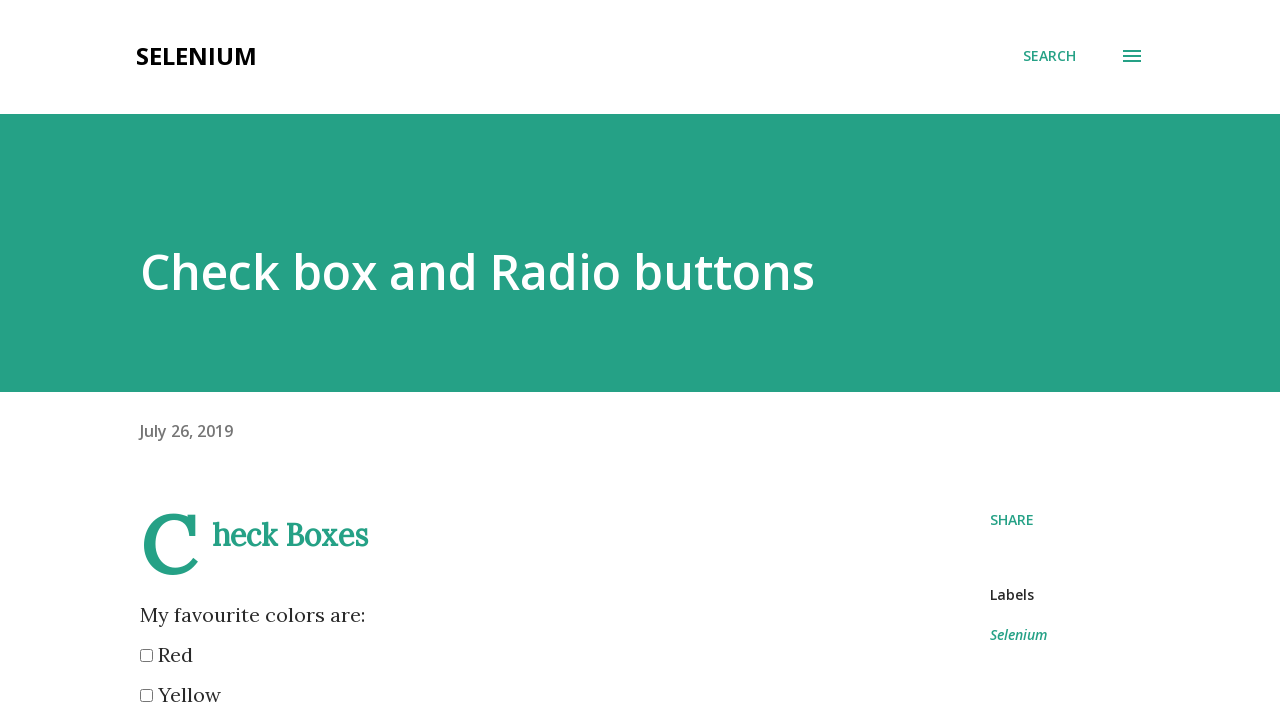

Got color value: red
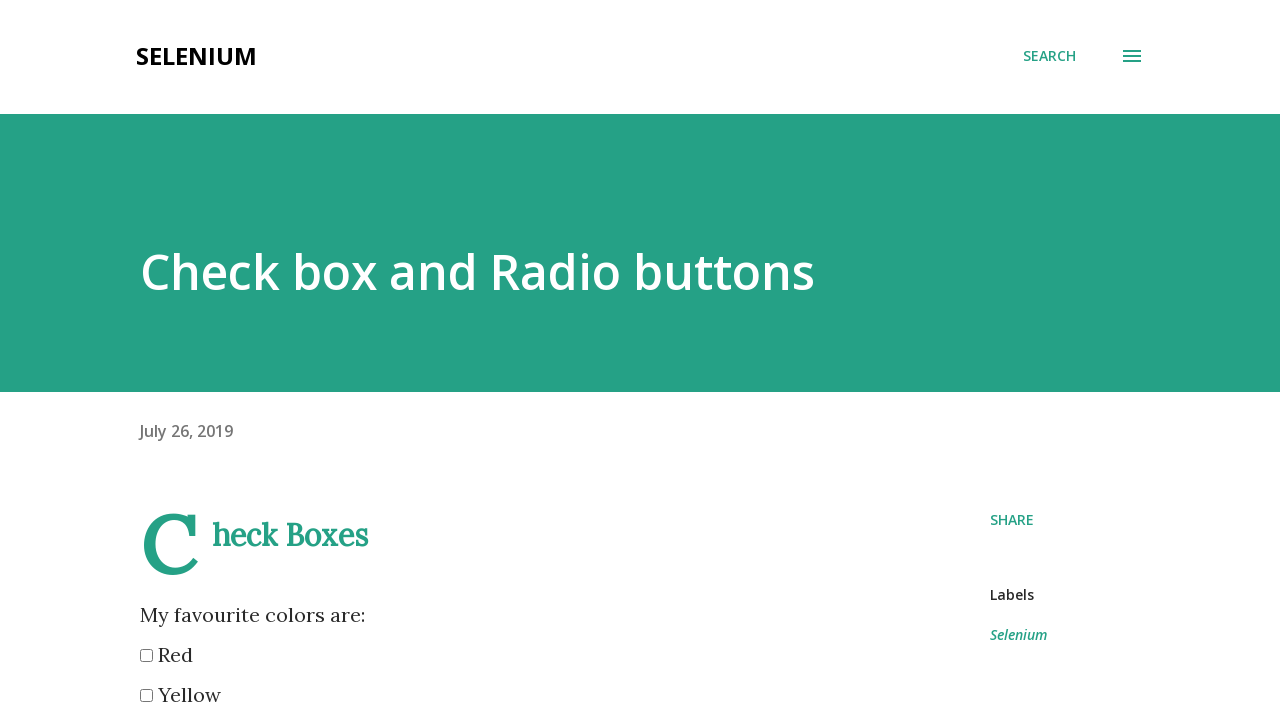

Retrieved checkbox element at index 1
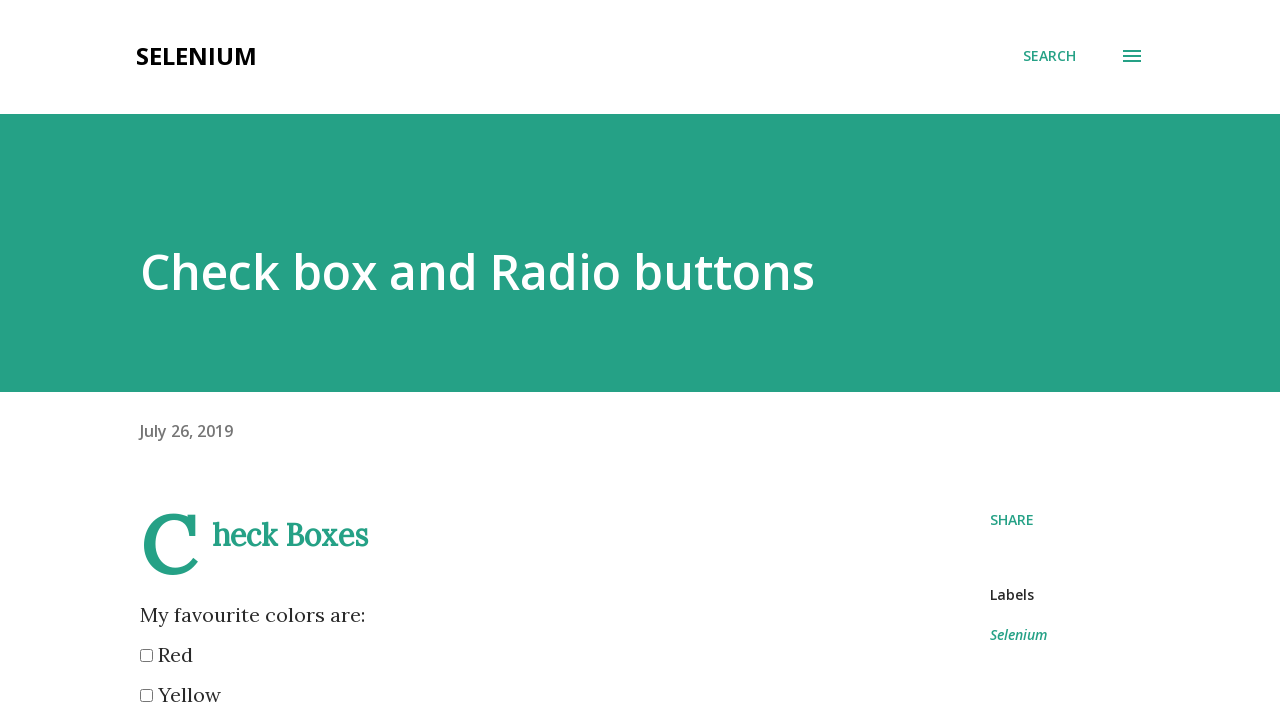

Got color value: yellow
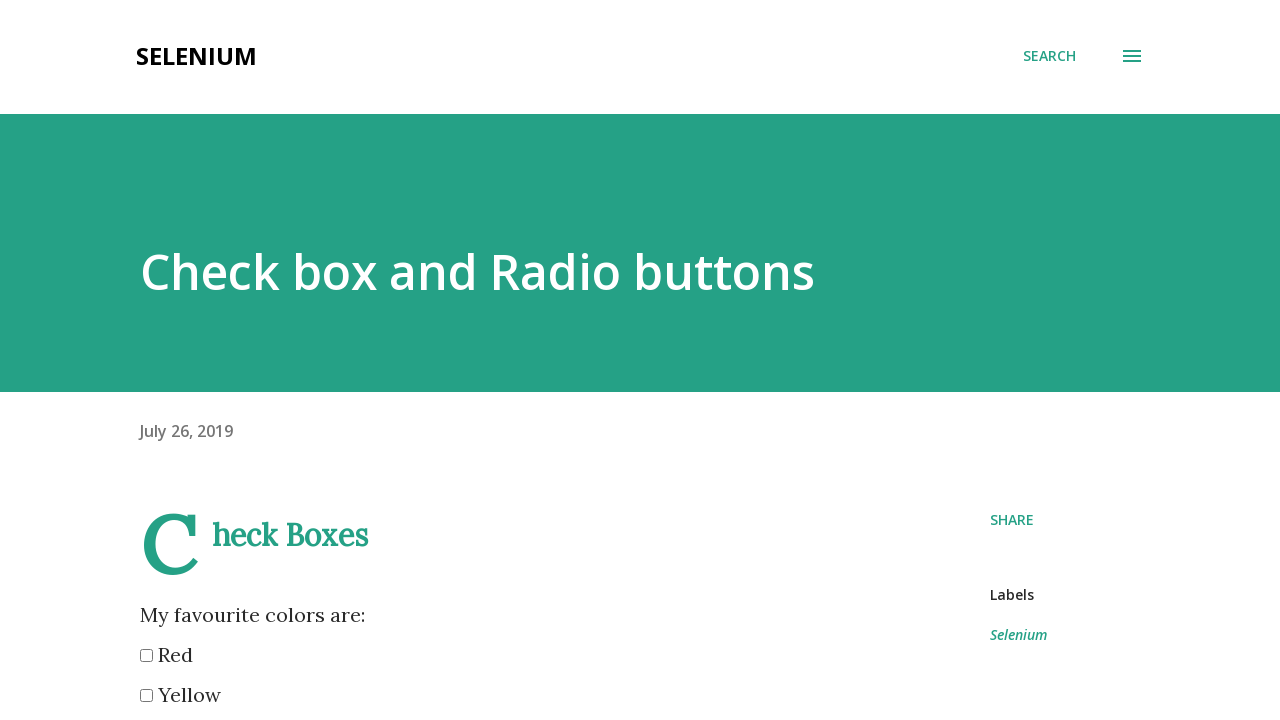

Selected yellow checkbox at (146, 696) on input[name='color'] >> nth=1
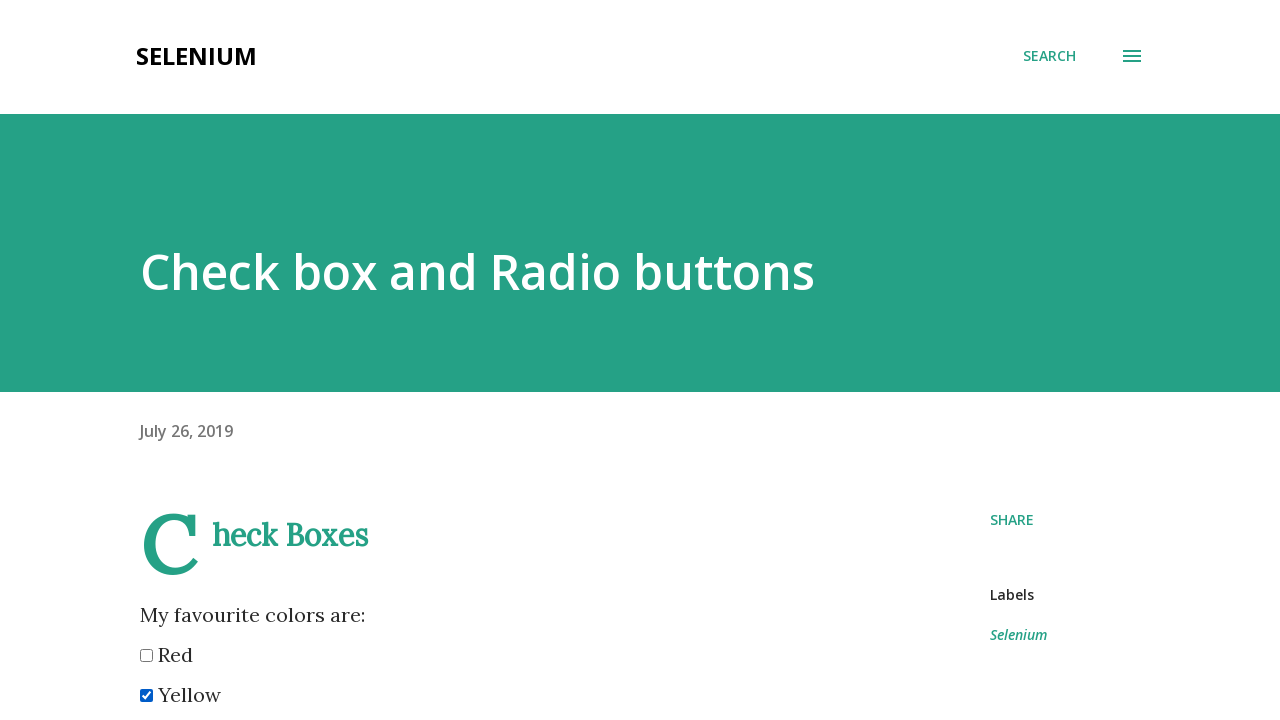

Retrieved checkbox element at index 2
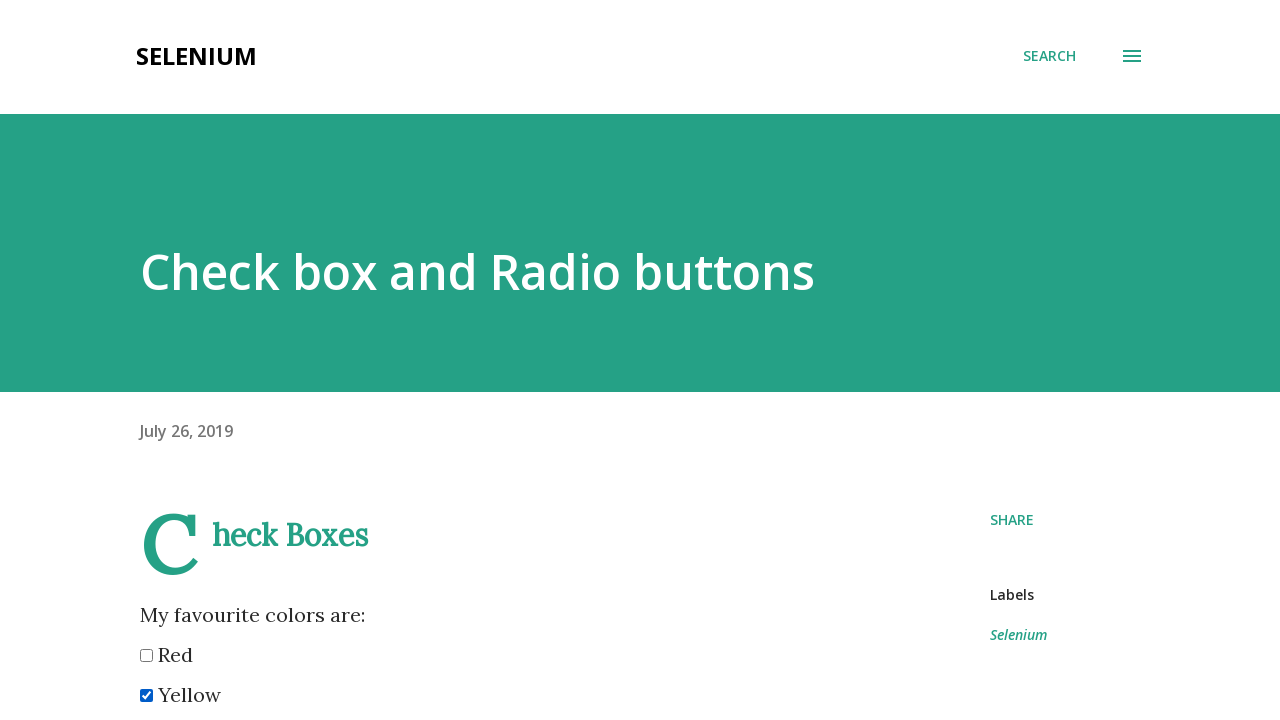

Got color value: blue
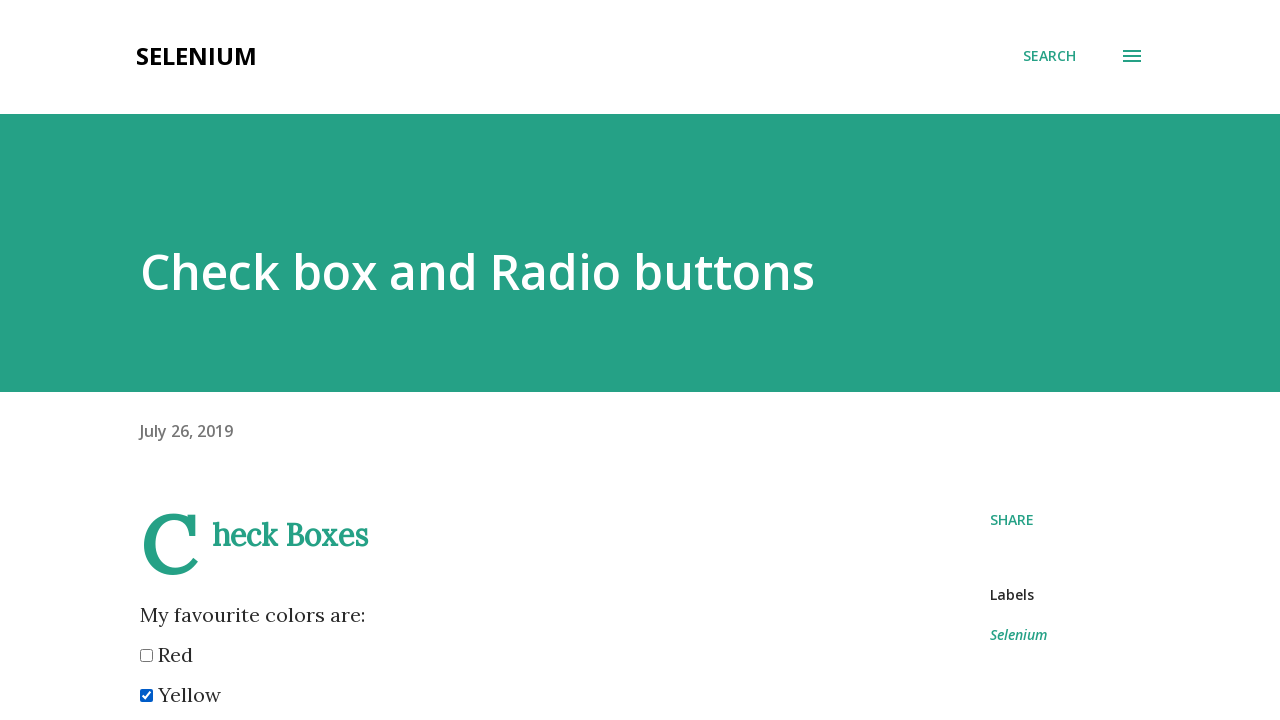

Retrieved checkbox element at index 3
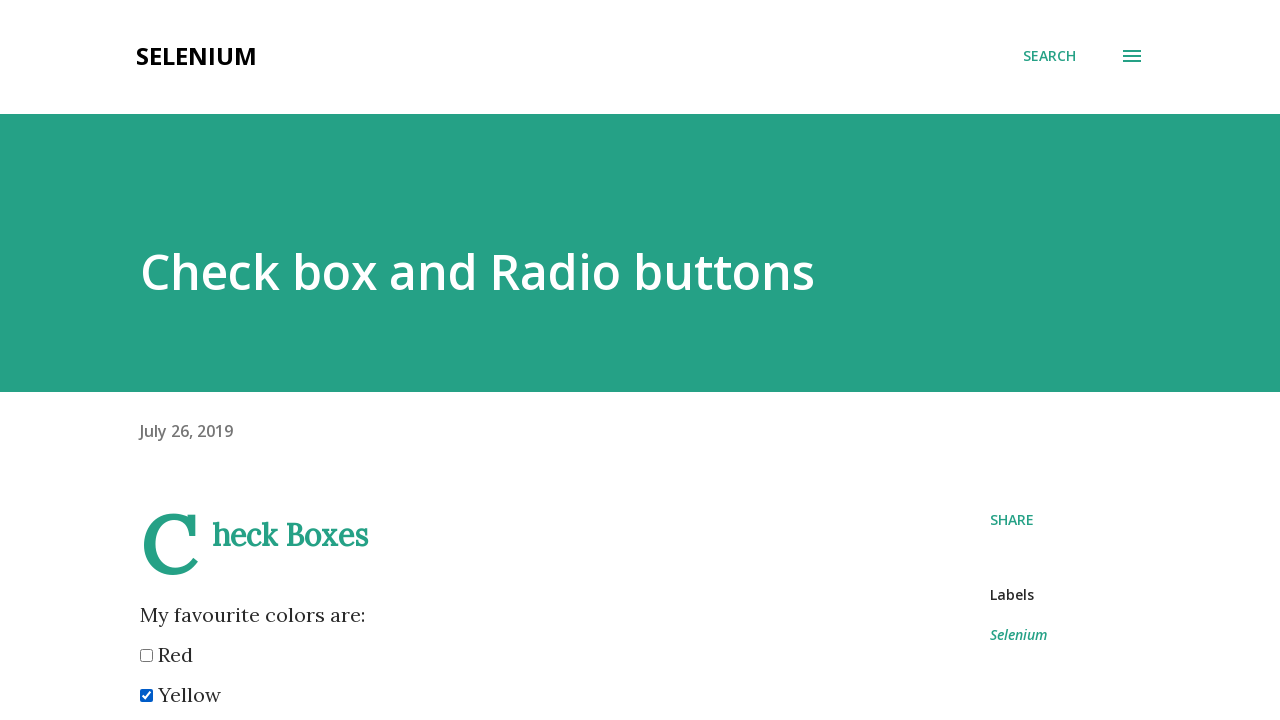

Got color value: orange
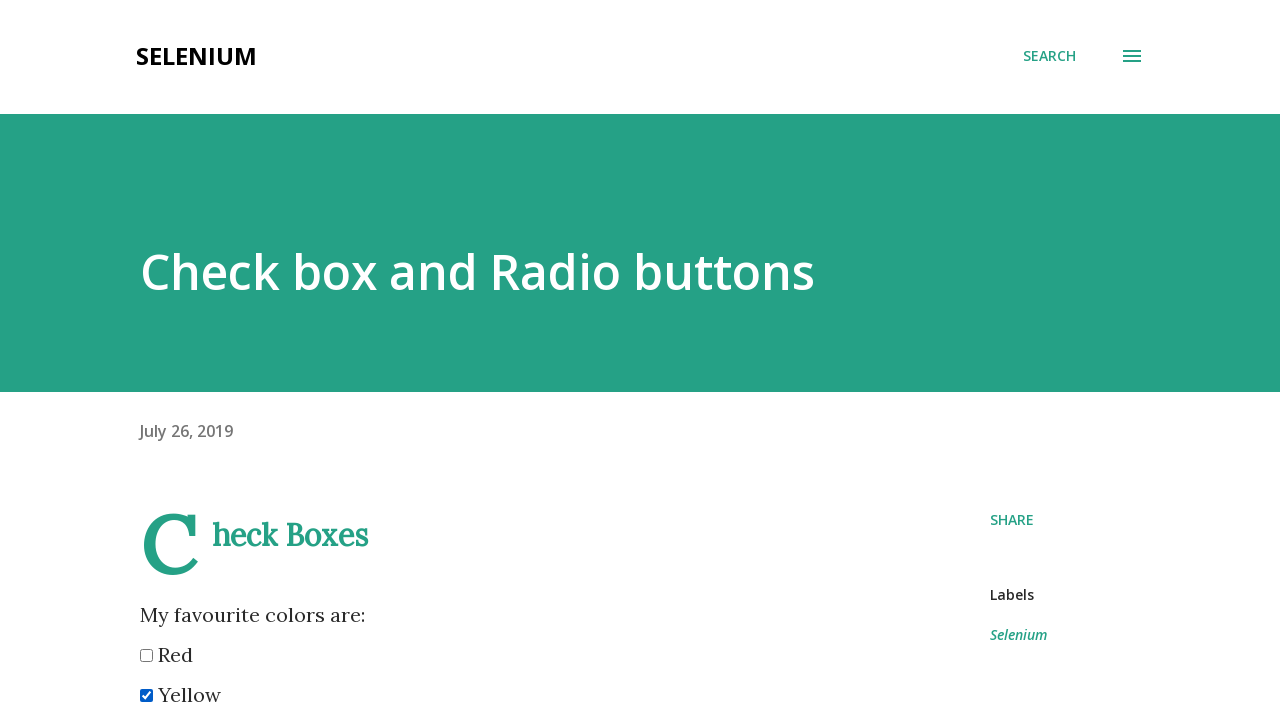

Selected orange checkbox at (146, 360) on input[name='color'] >> nth=3
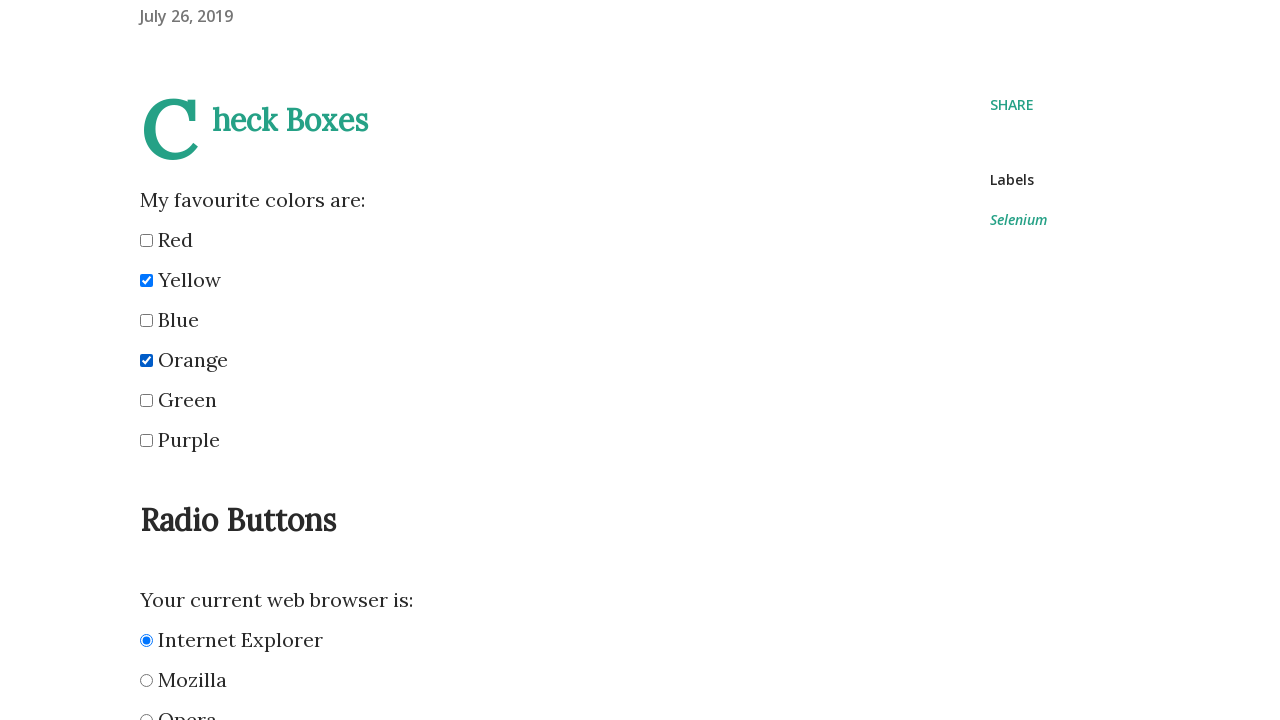

Retrieved checkbox element at index 4
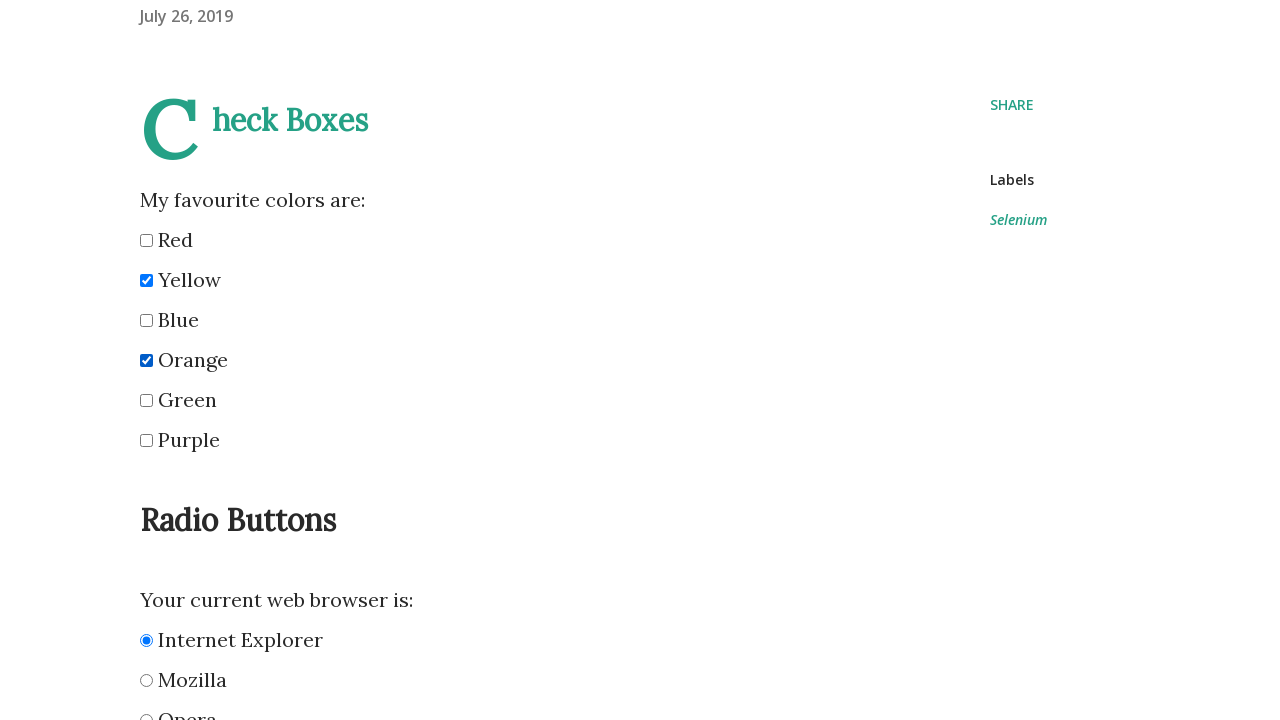

Got color value: green
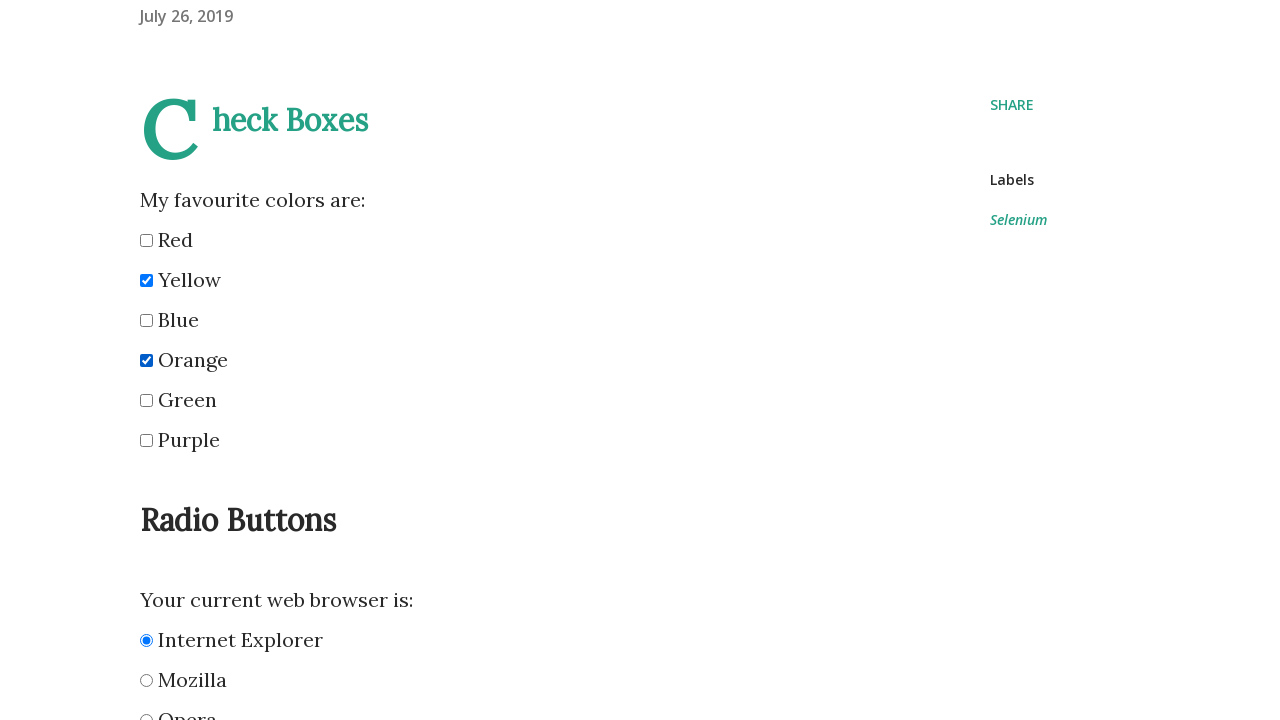

Retrieved checkbox element at index 5
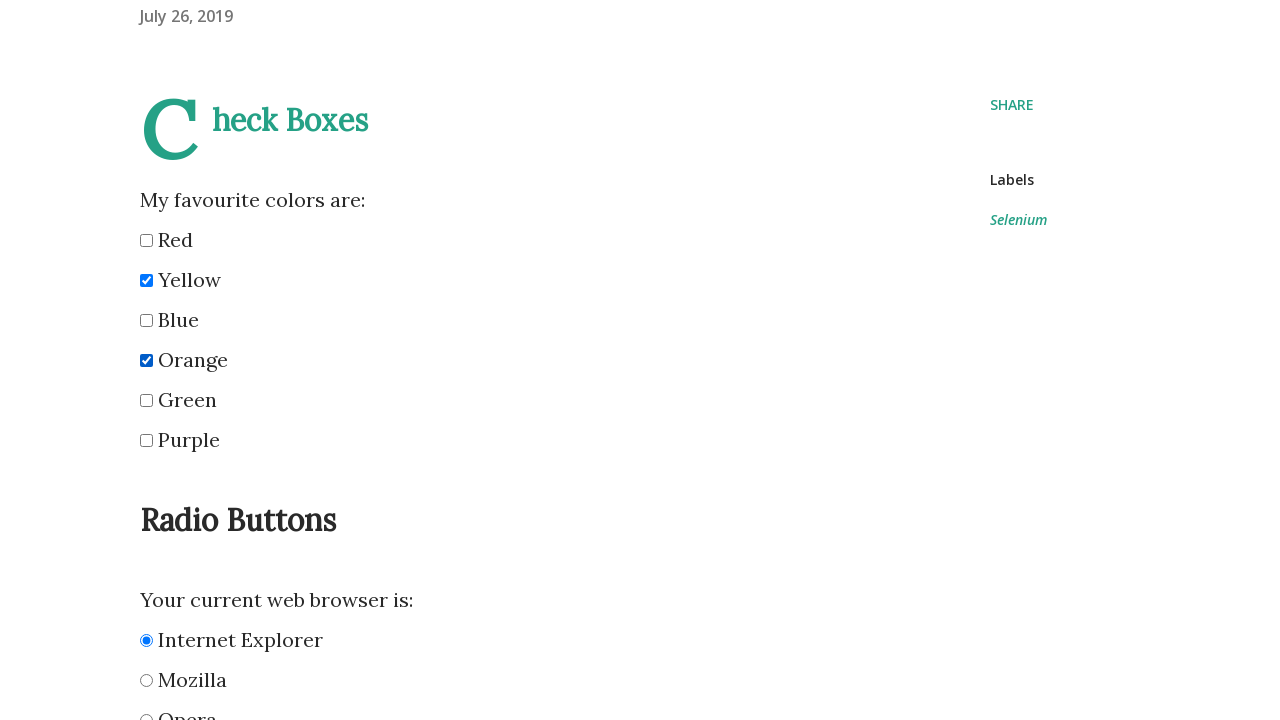

Got color value: purple
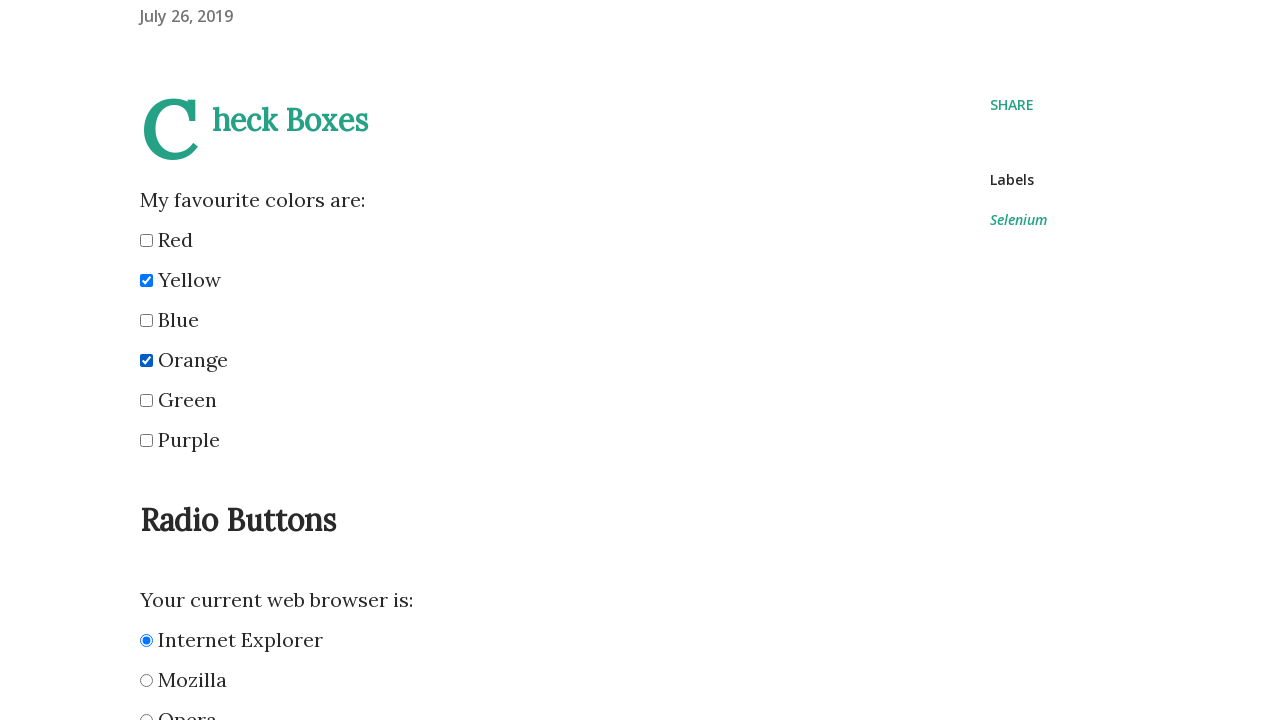

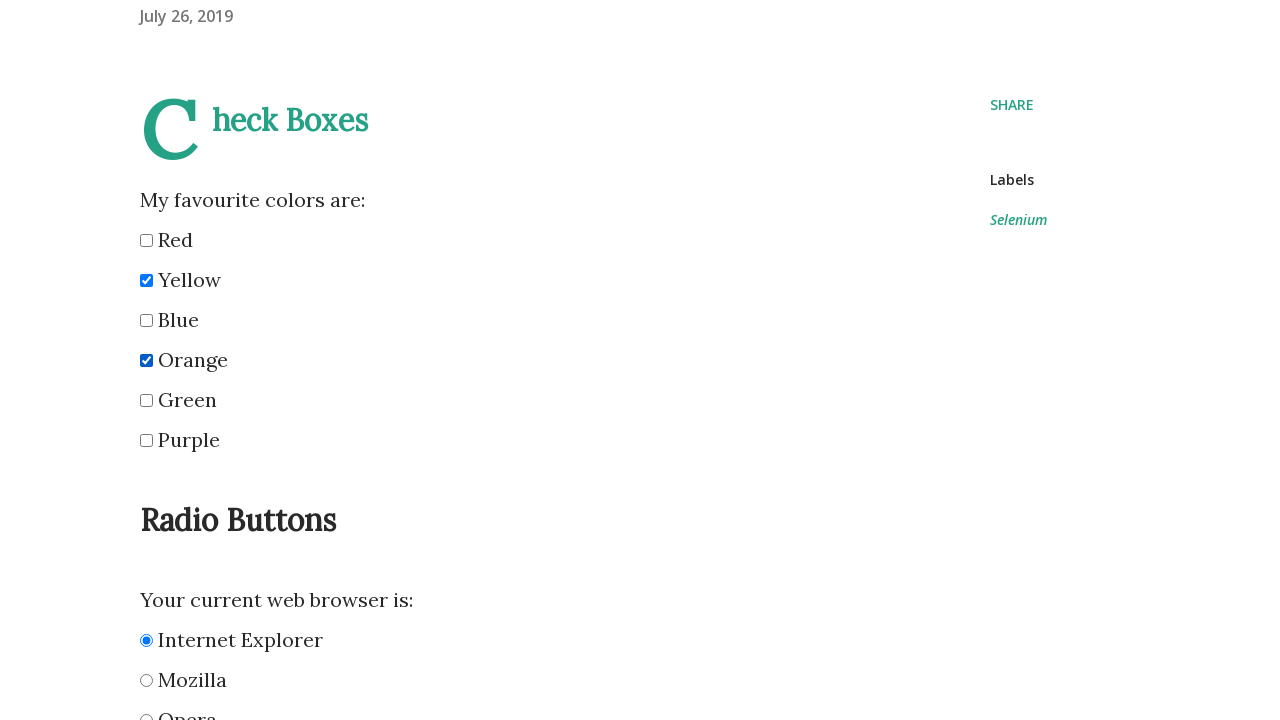